Tests navigation from the Training Support homepage to the About Us page by clicking the About Us link and verifying page titles at each step.

Starting URL: https://training-support.net

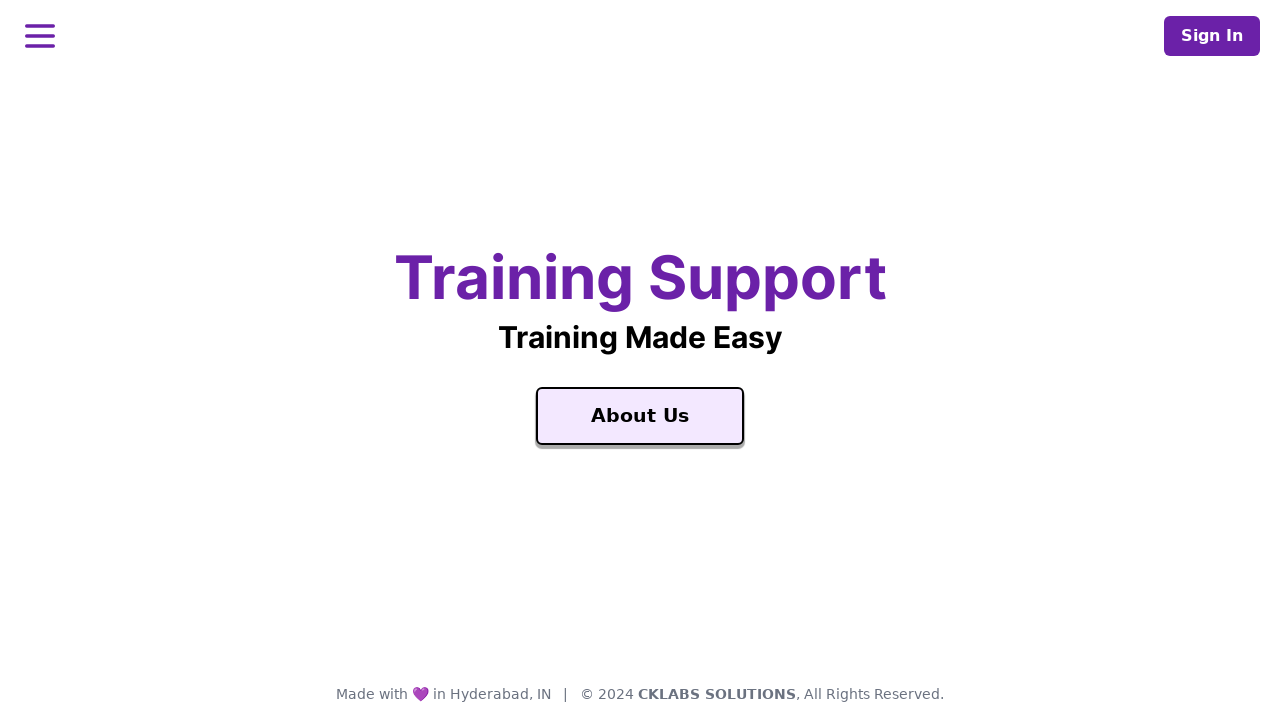

Verified Training Support homepage title
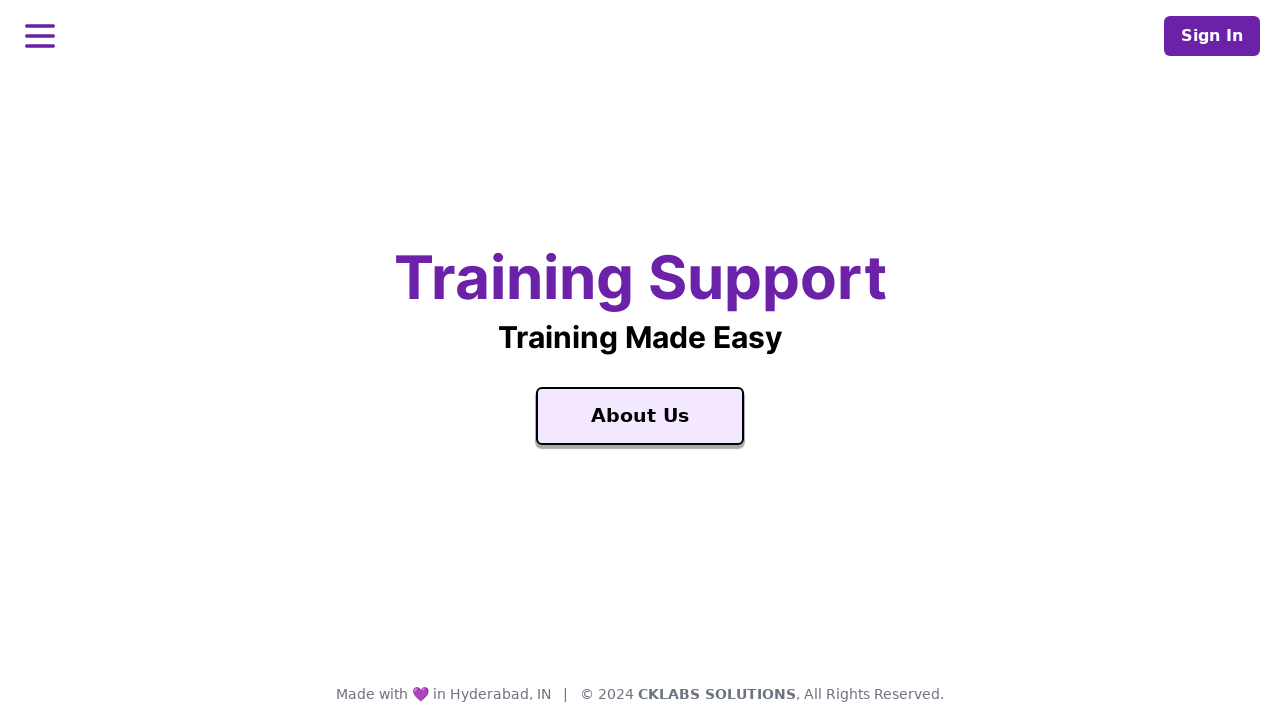

Clicked About Us link on homepage at (640, 416) on a:text('About Us')
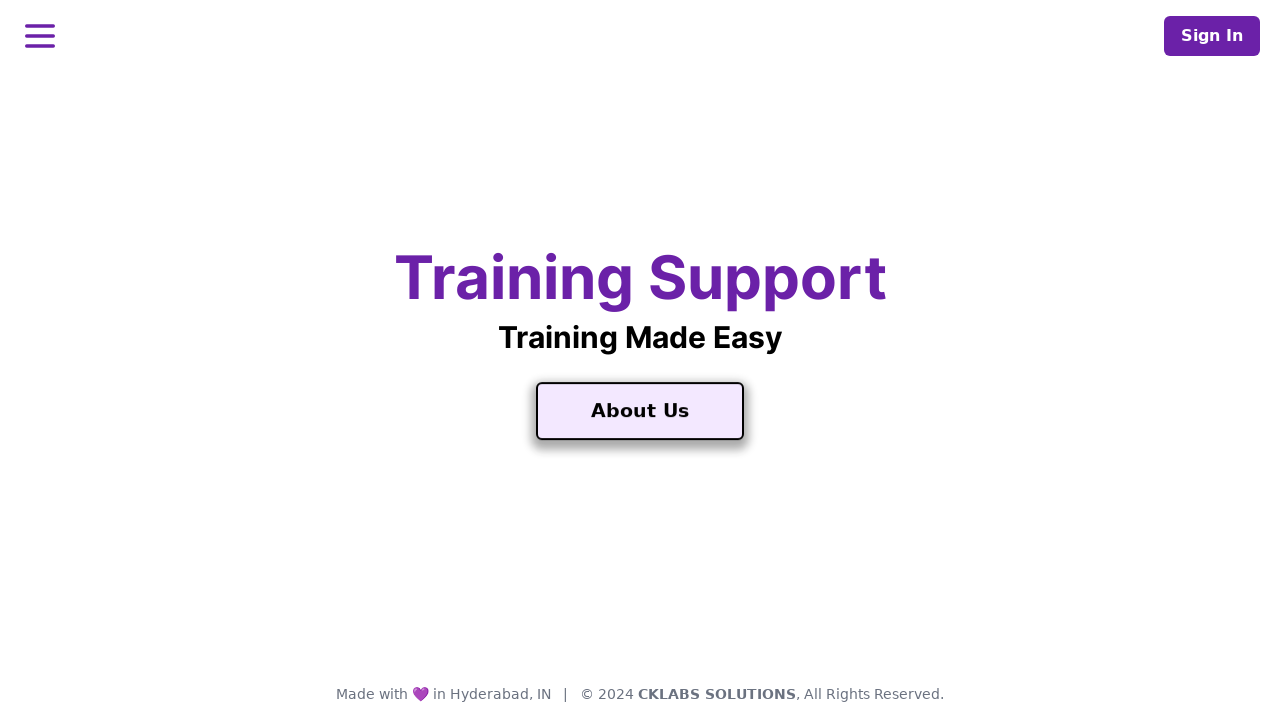

About Us page loaded
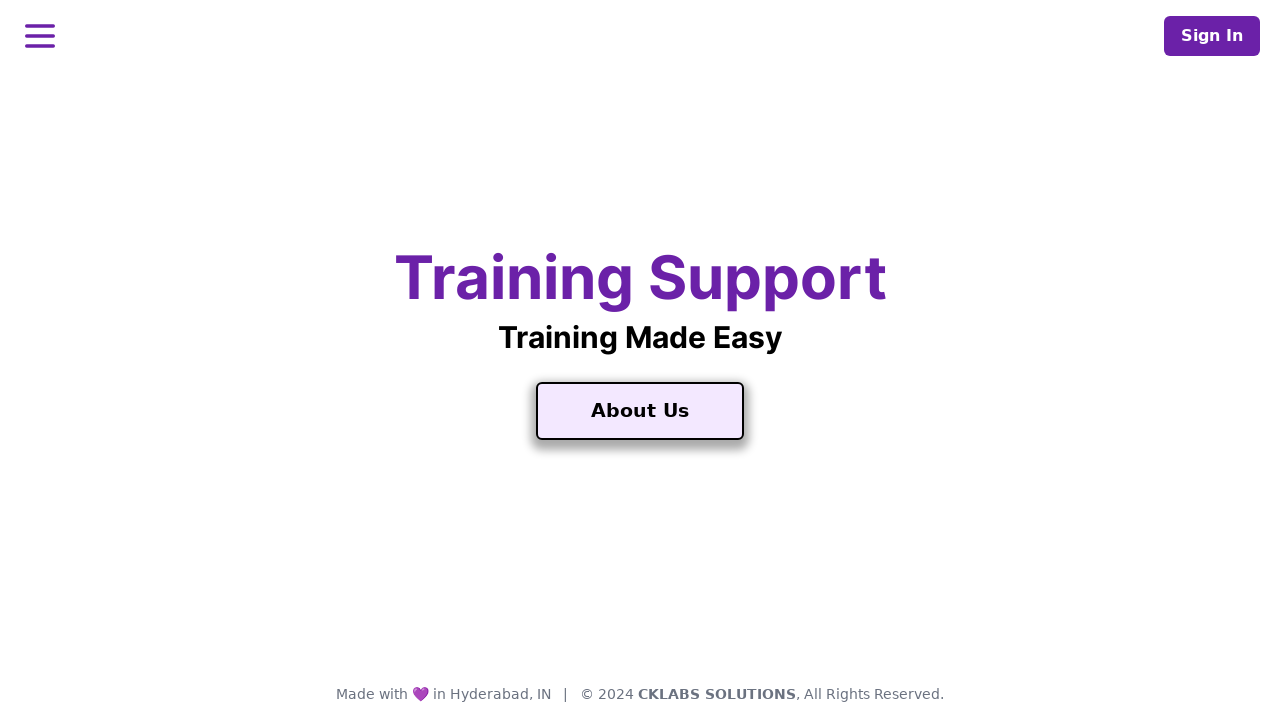

Verified About Training Support page title
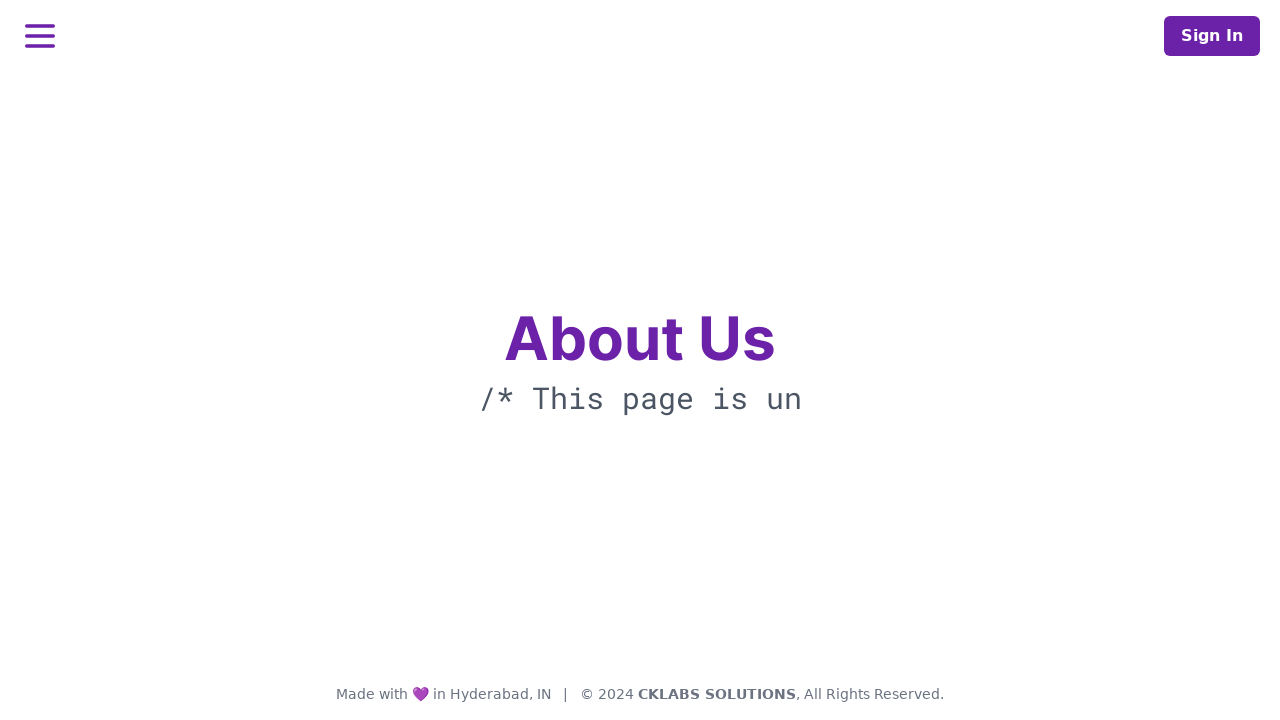

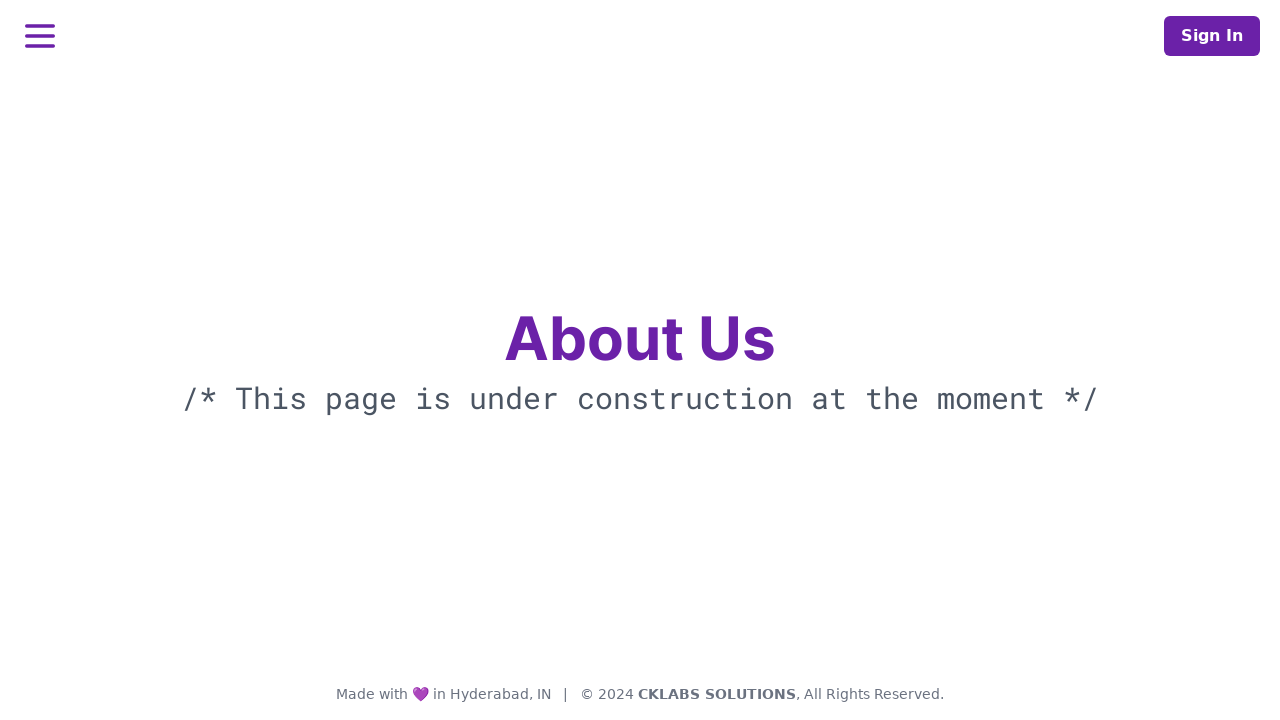